Tests that new todo items are appended to the bottom of the list by creating 3 items and verifying the count

Starting URL: https://demo.playwright.dev/todomvc

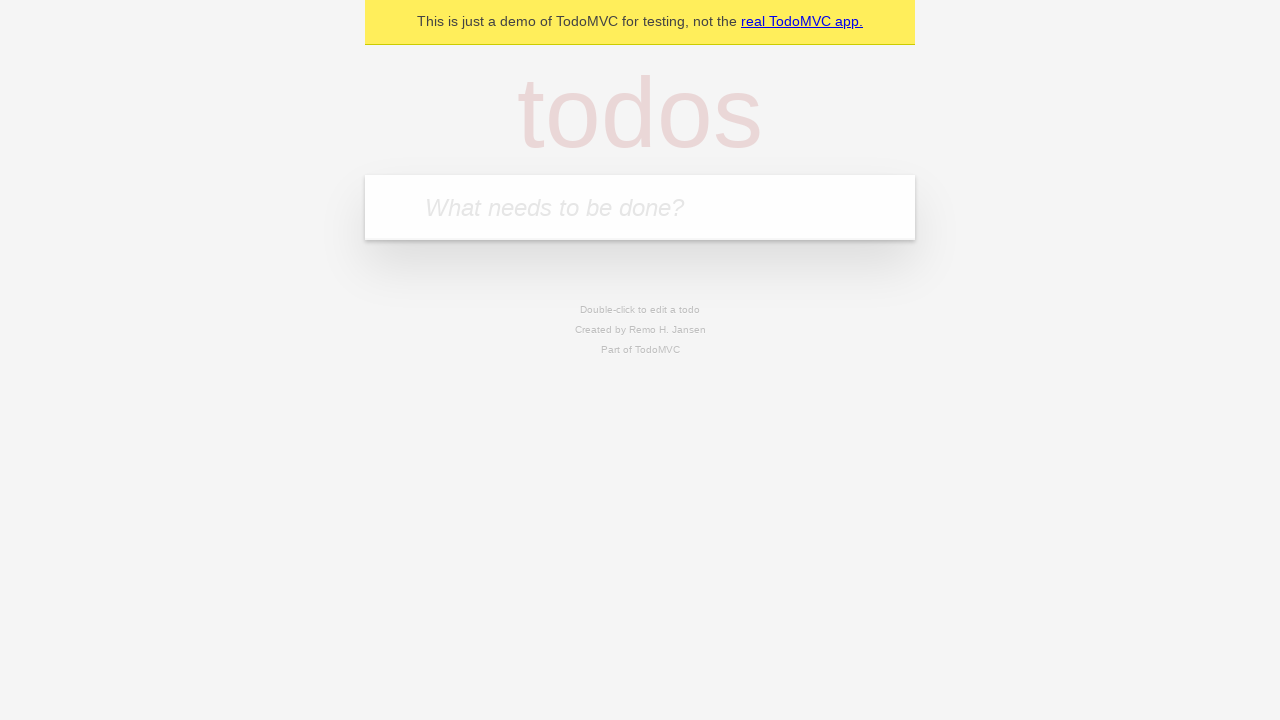

Filled todo input with 'buy some cheese' on internal:attr=[placeholder="What needs to be done?"i]
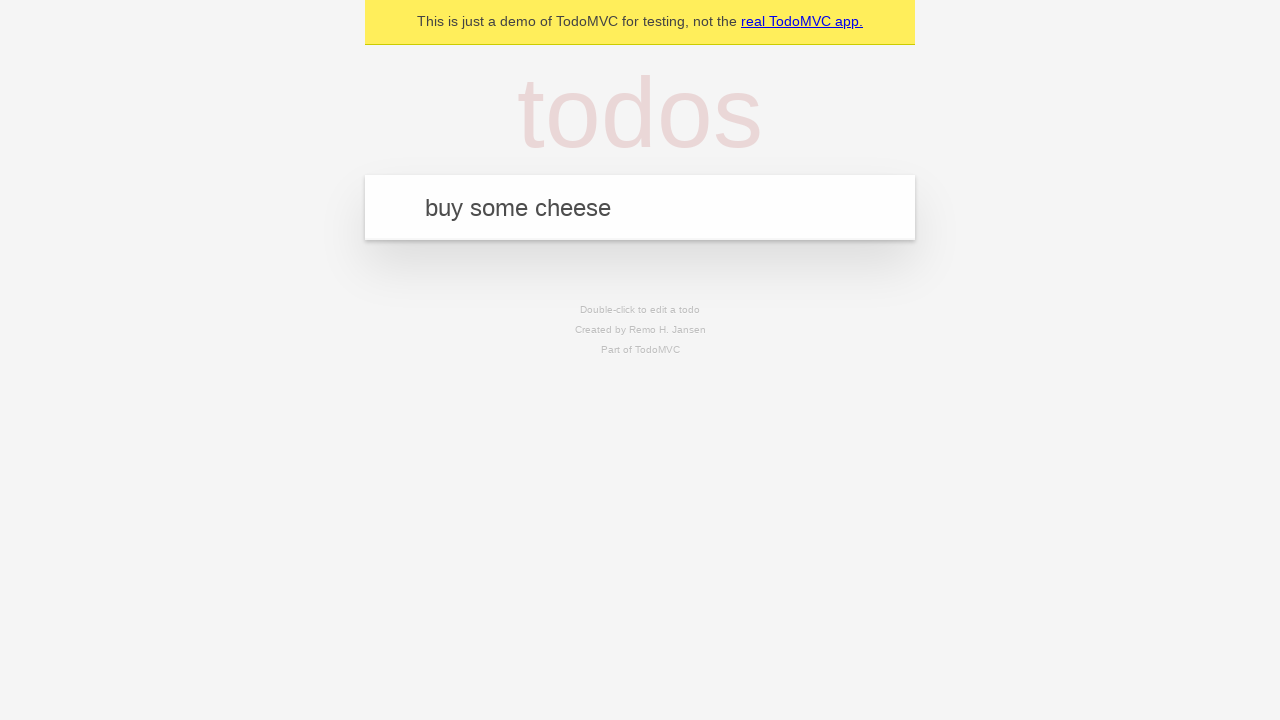

Pressed Enter to add first todo item on internal:attr=[placeholder="What needs to be done?"i]
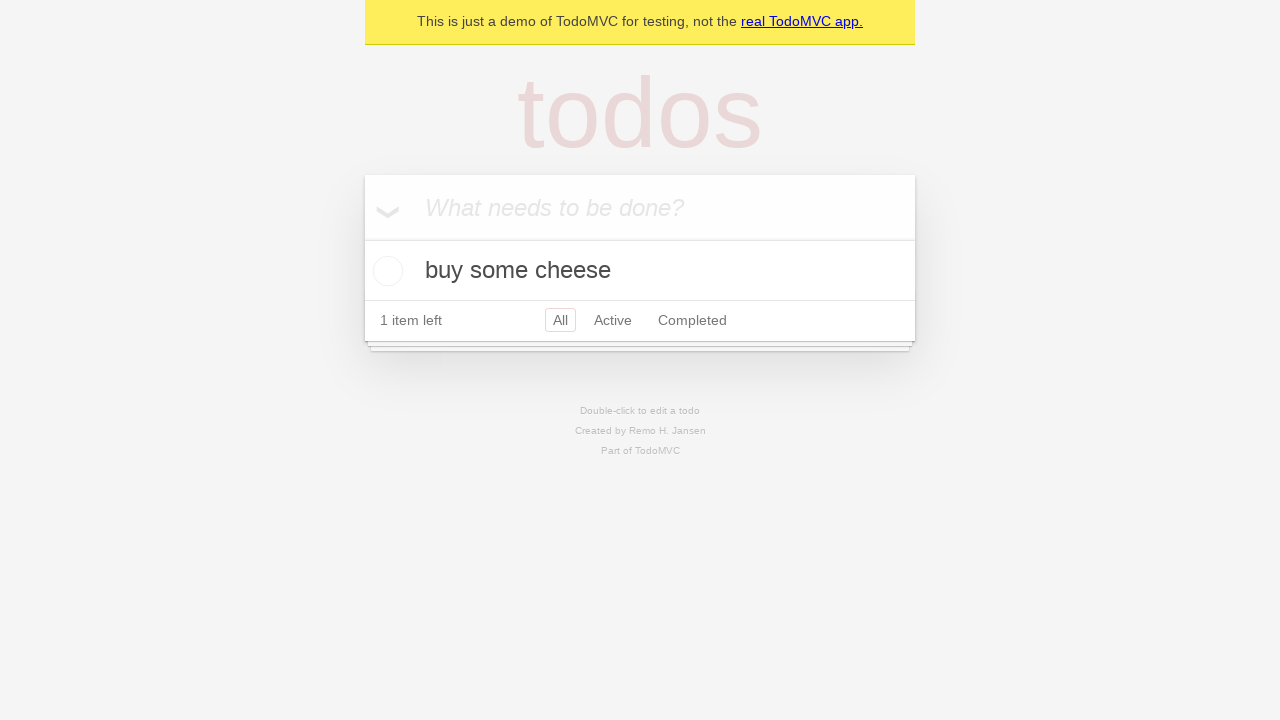

Filled todo input with 'feed the cat' on internal:attr=[placeholder="What needs to be done?"i]
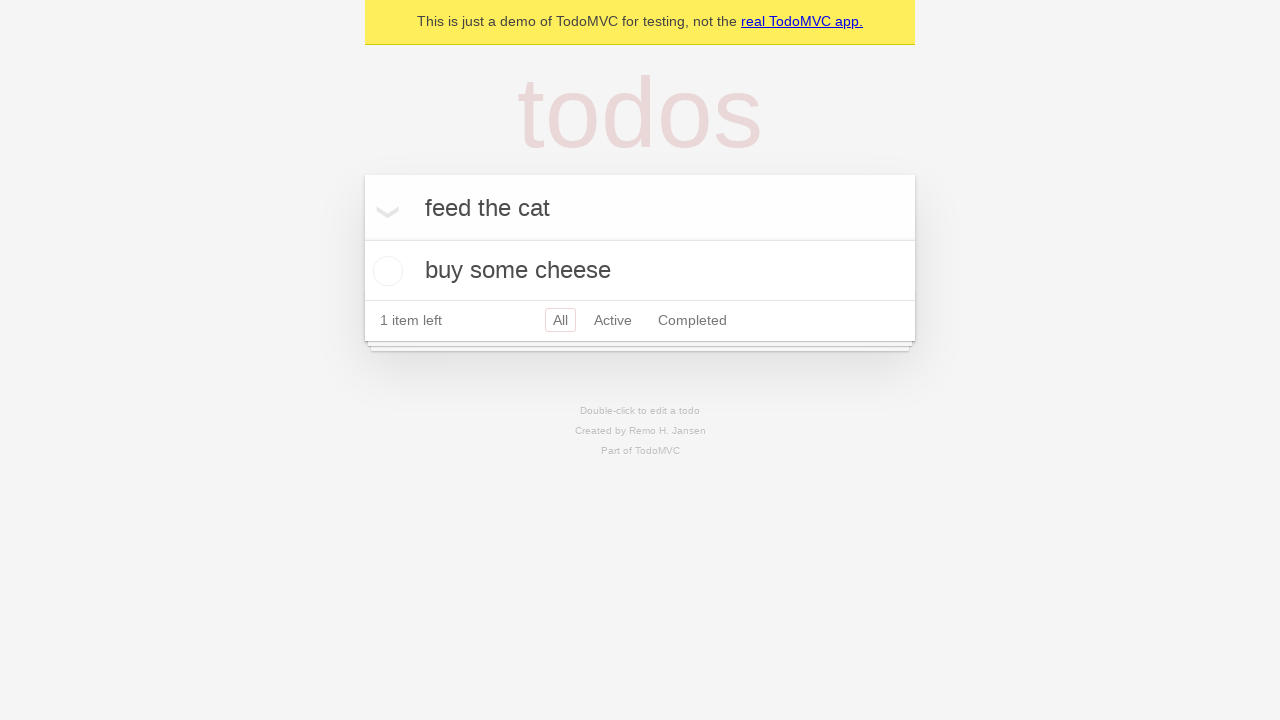

Pressed Enter to add second todo item on internal:attr=[placeholder="What needs to be done?"i]
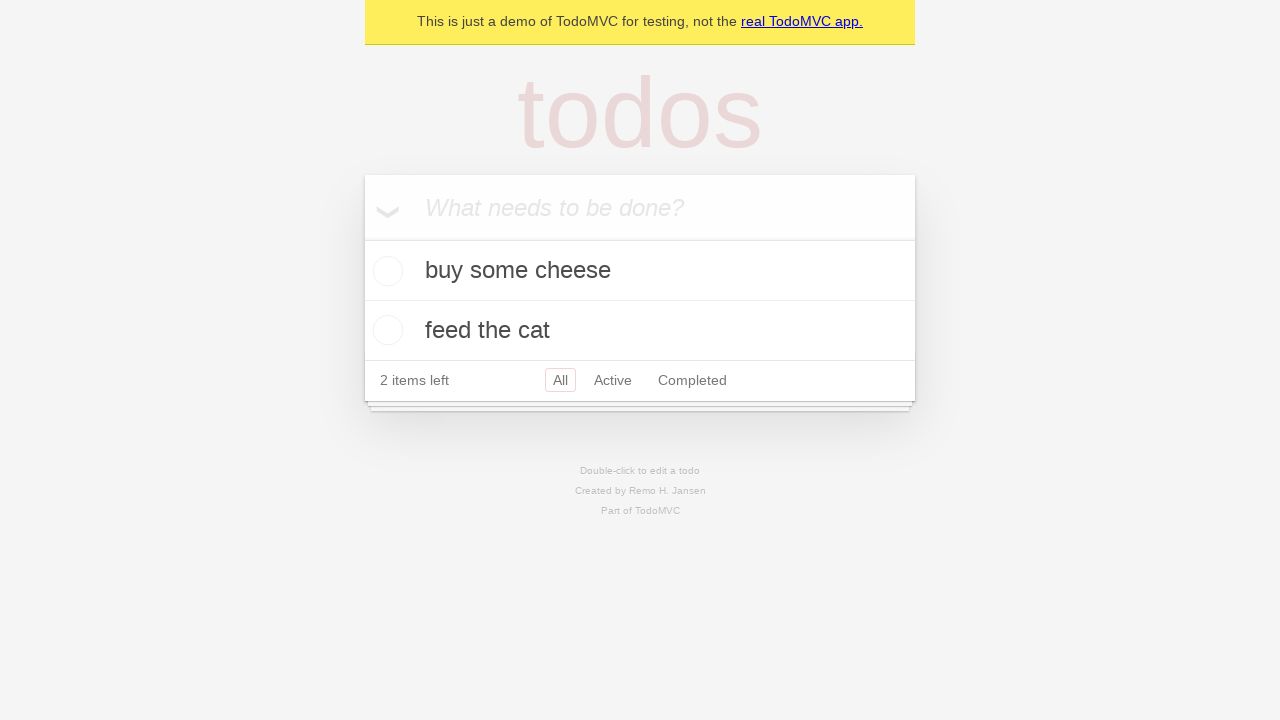

Filled todo input with 'book a doctors appointment' on internal:attr=[placeholder="What needs to be done?"i]
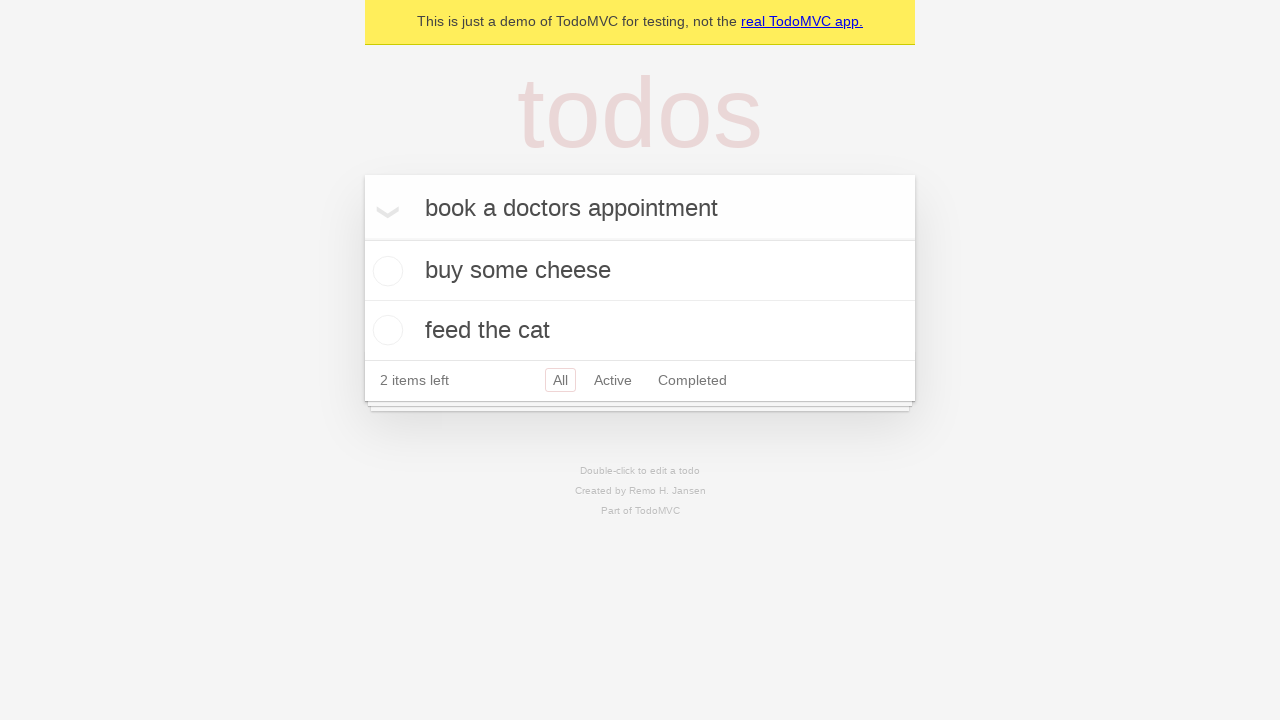

Pressed Enter to add third todo item on internal:attr=[placeholder="What needs to be done?"i]
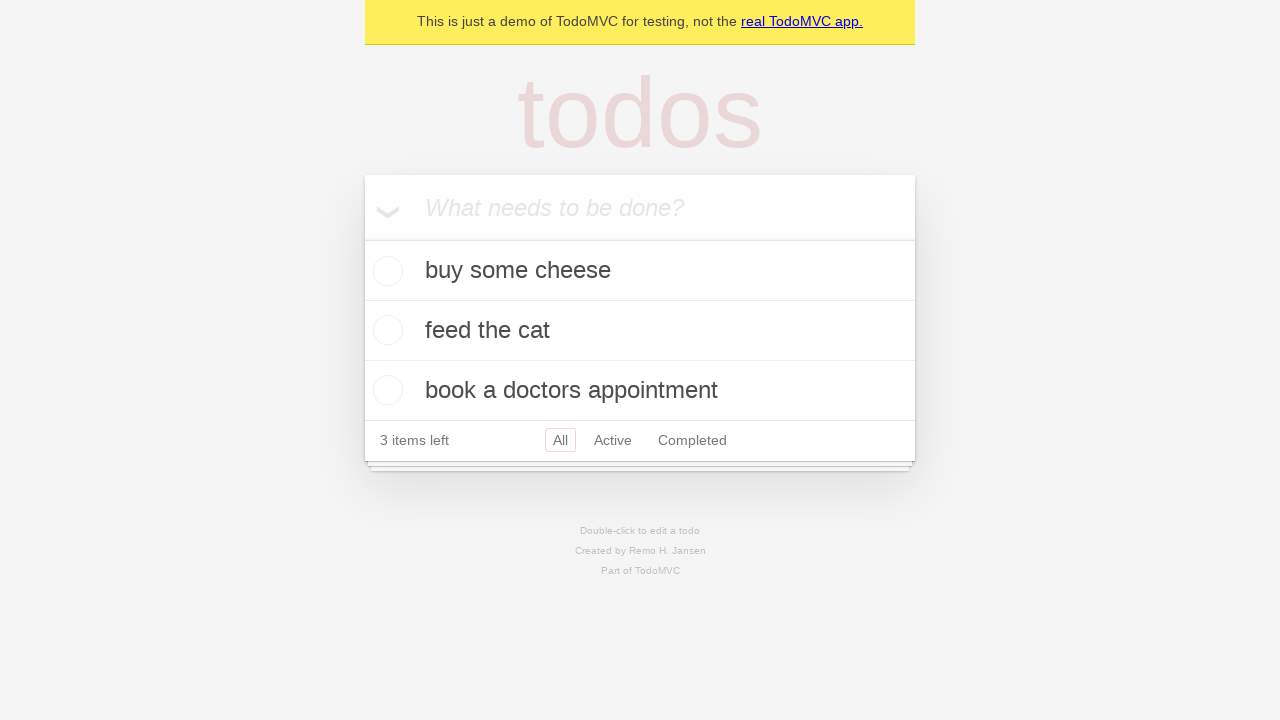

Todo count element appeared, confirming all items were added
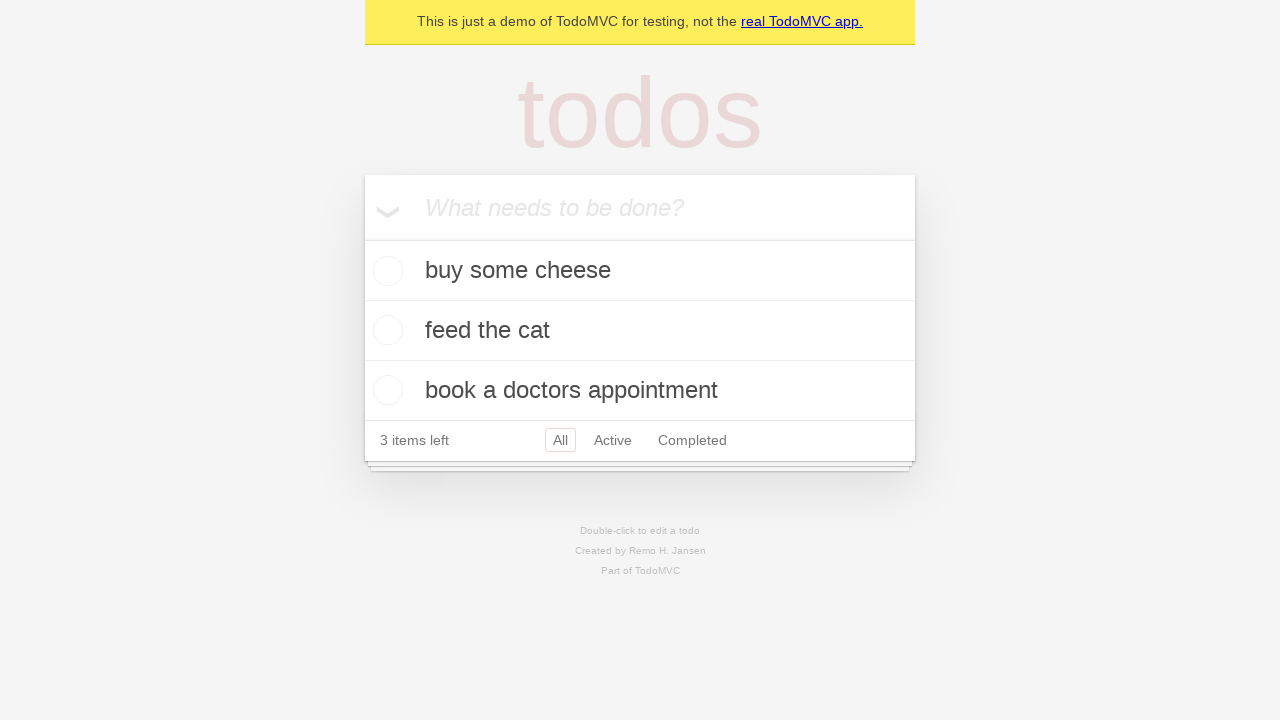

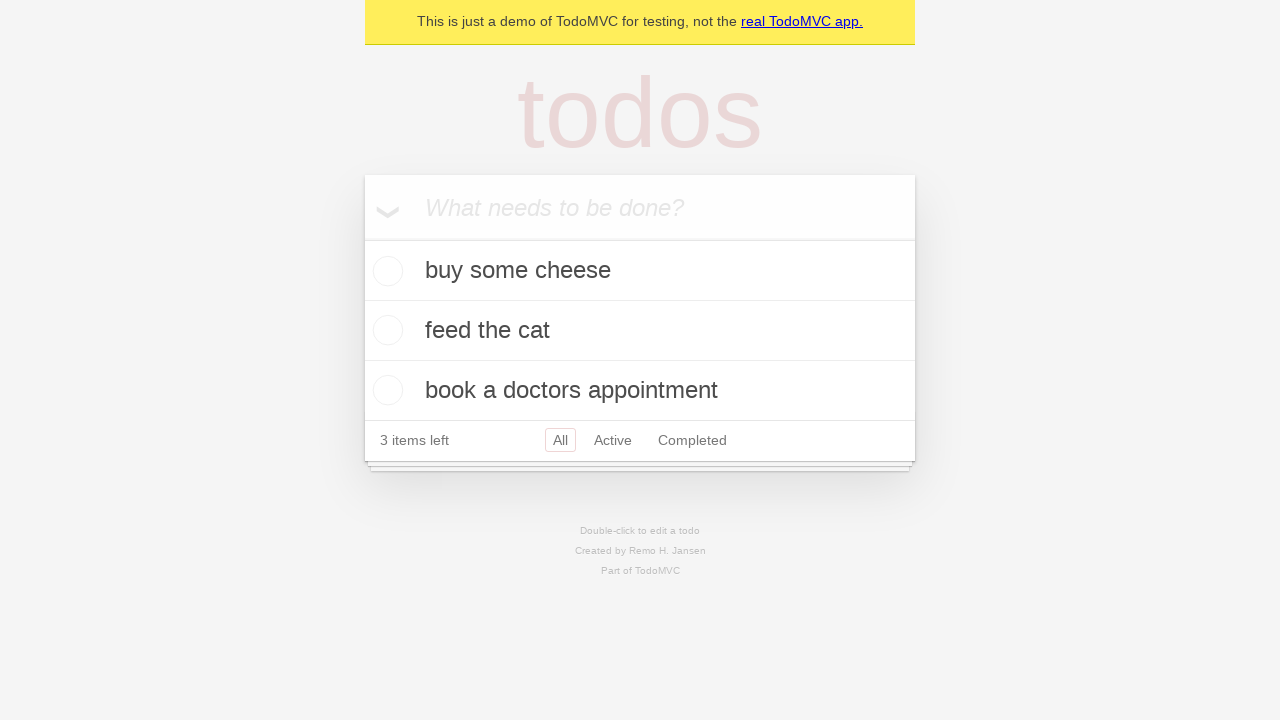